Tests table filtering by entering a search term and verifying filtered results

Starting URL: https://rahulshettyacademy.com/seleniumPractise/#/offers

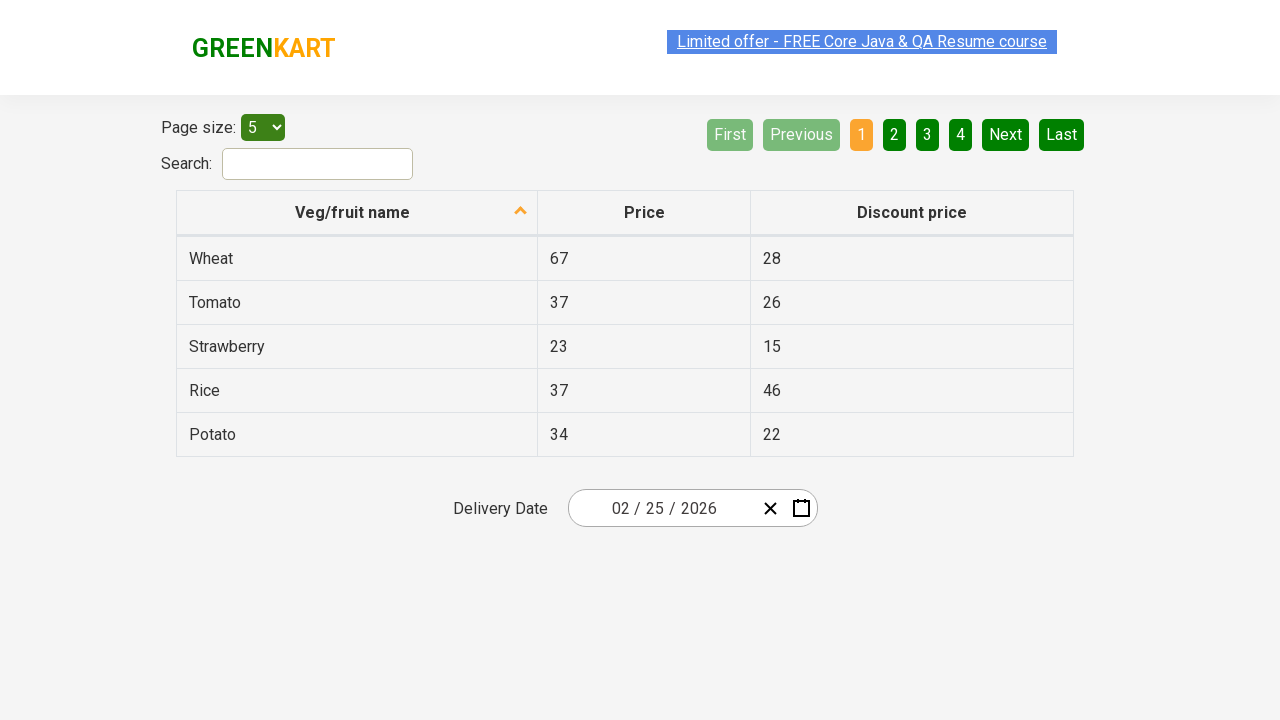

Entered 'Tomato' in the search filter field on #search-field
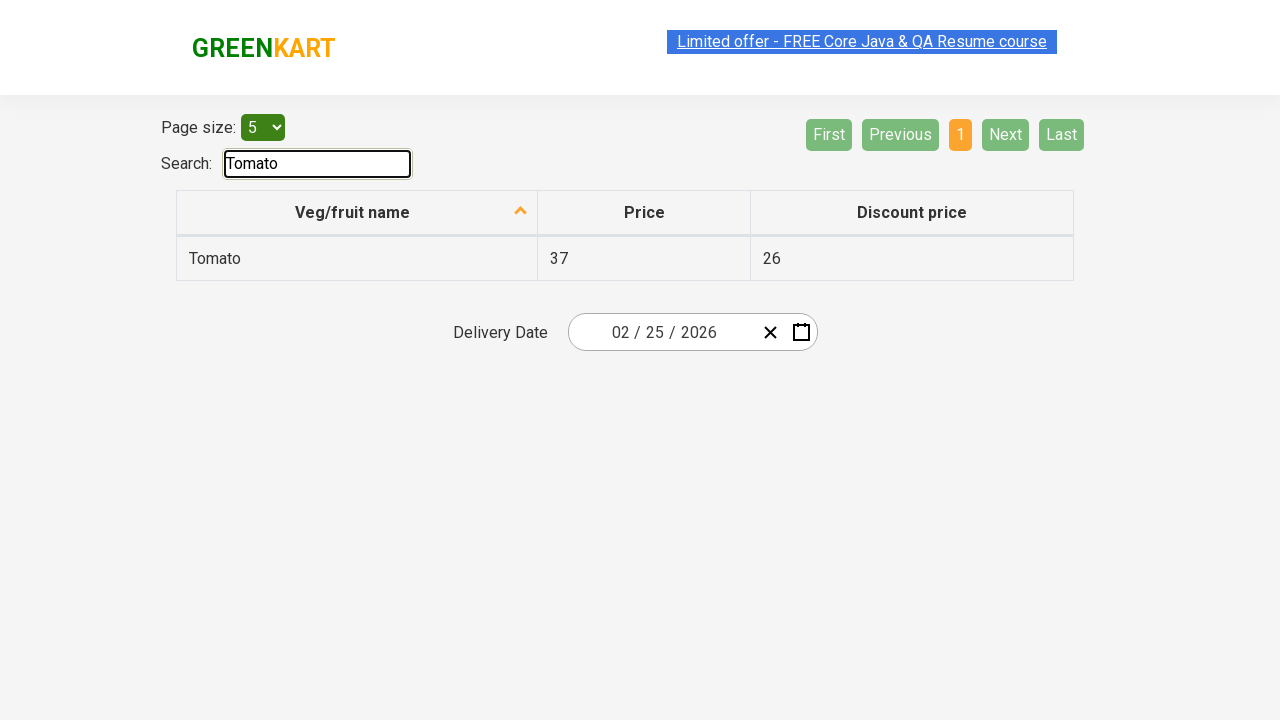

Waited for filtered table results to load
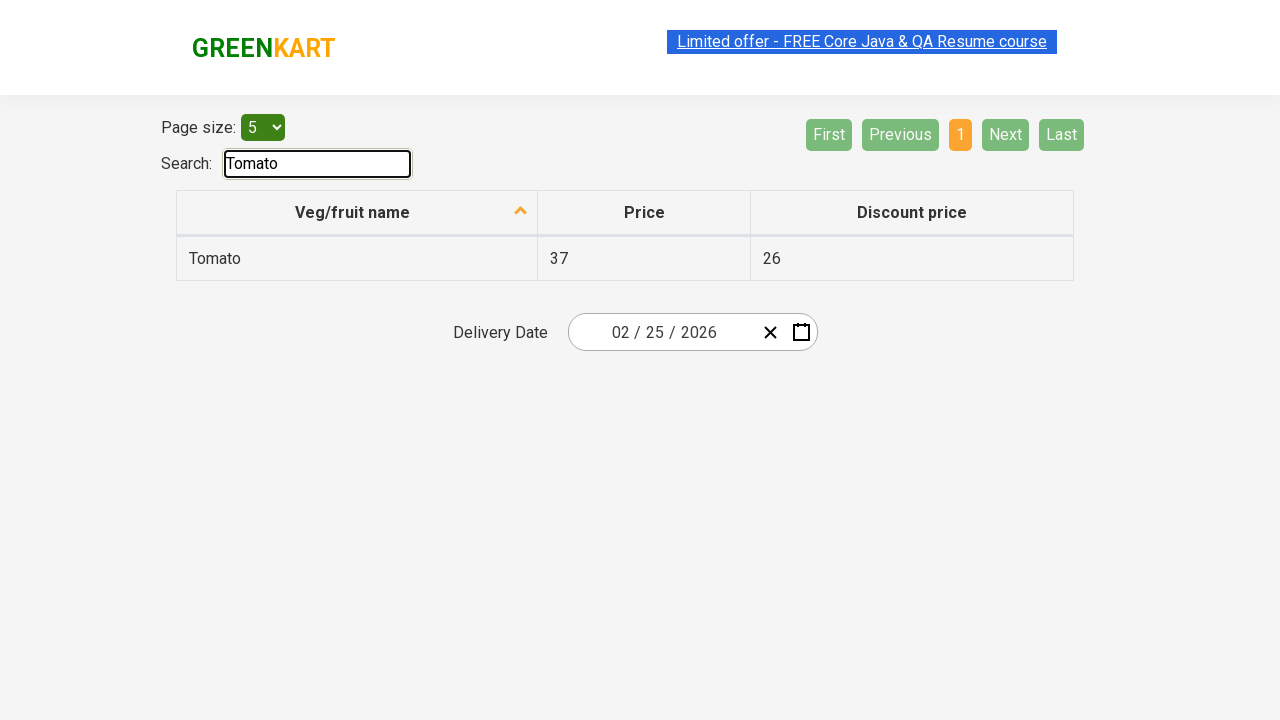

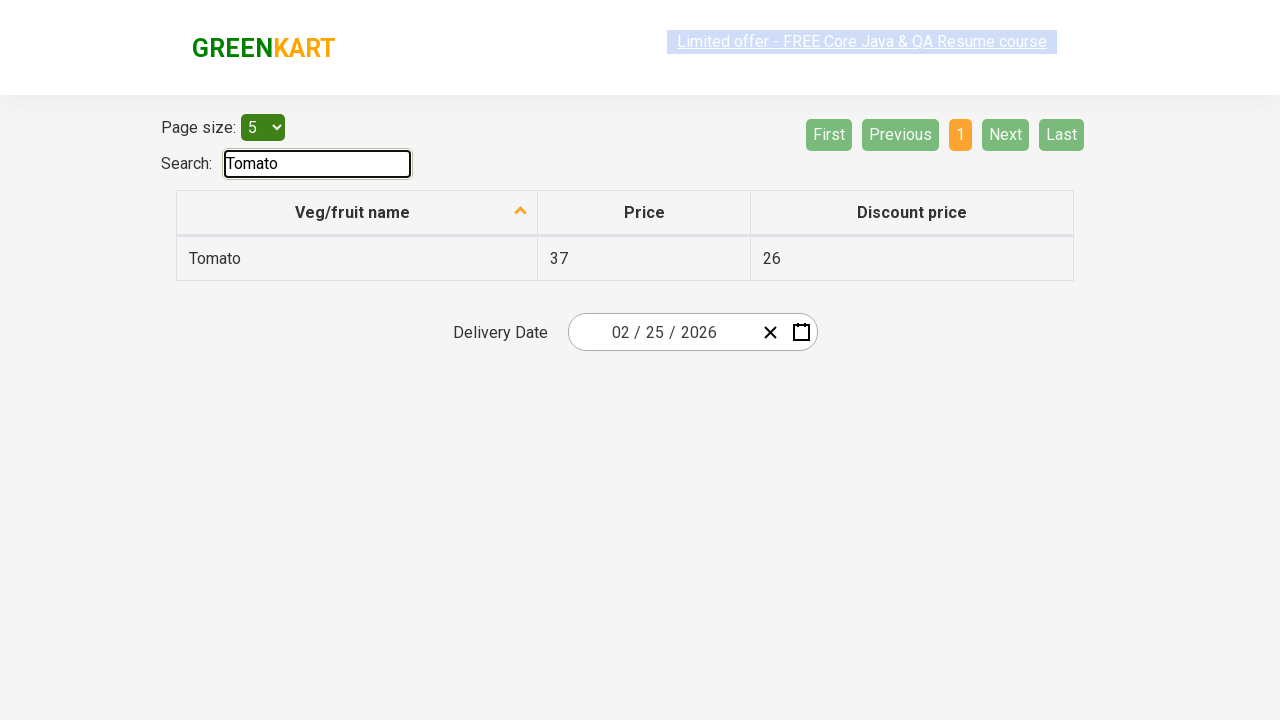